Navigates to the DemoQA Elements page and clicks on the TextBox menu item (first item in the sidebar).

Starting URL: https://demoqa.com/elements

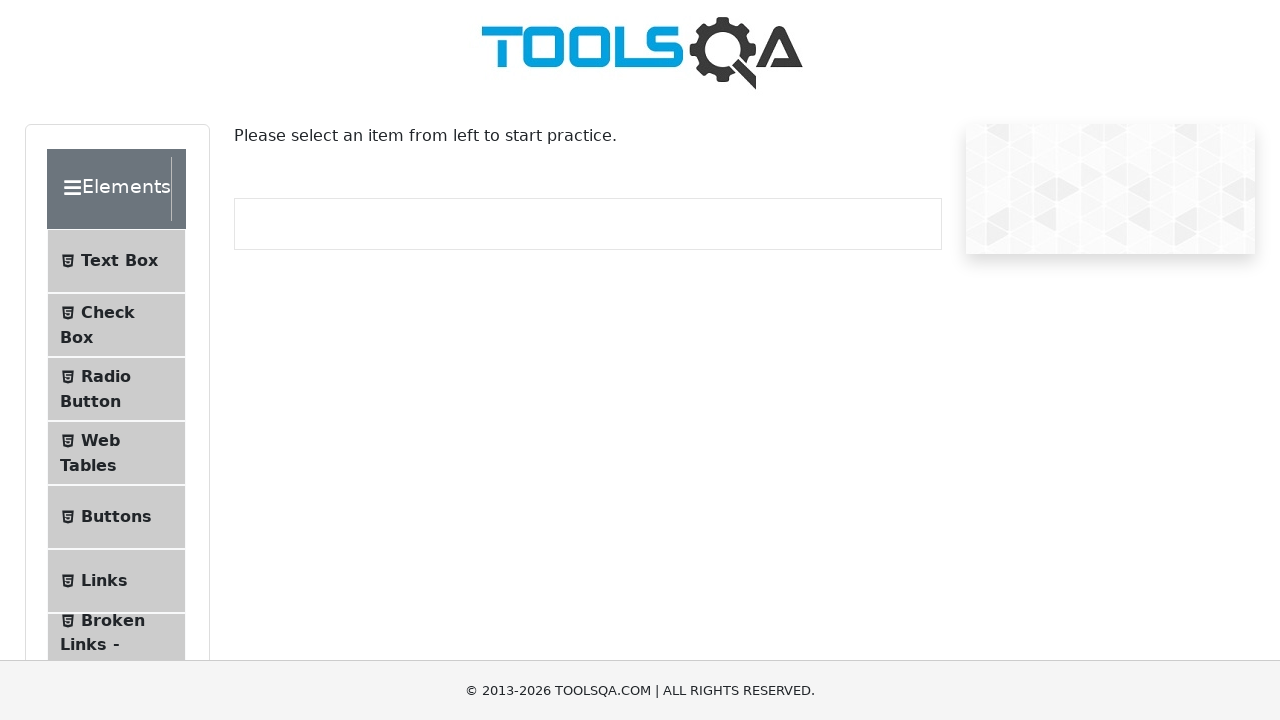

Navigated to DemoQA Elements page
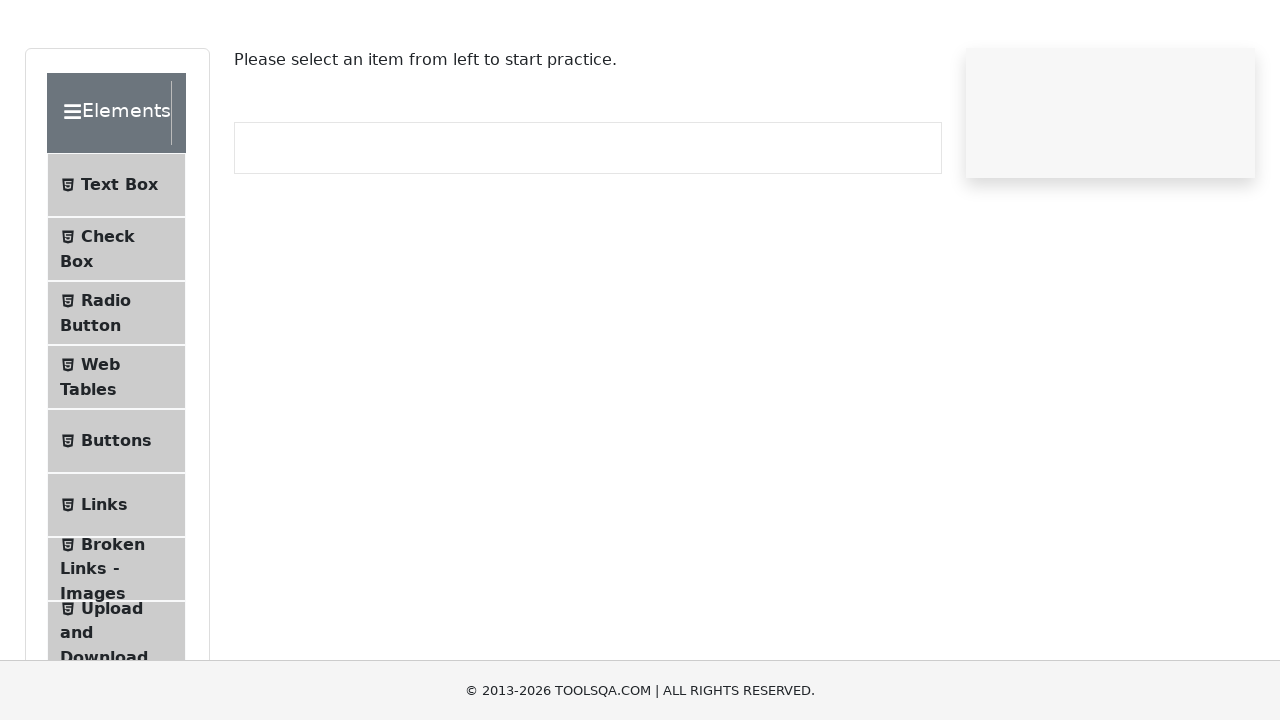

Clicked on TextBox menu item in sidebar at (116, 261) on #item-0
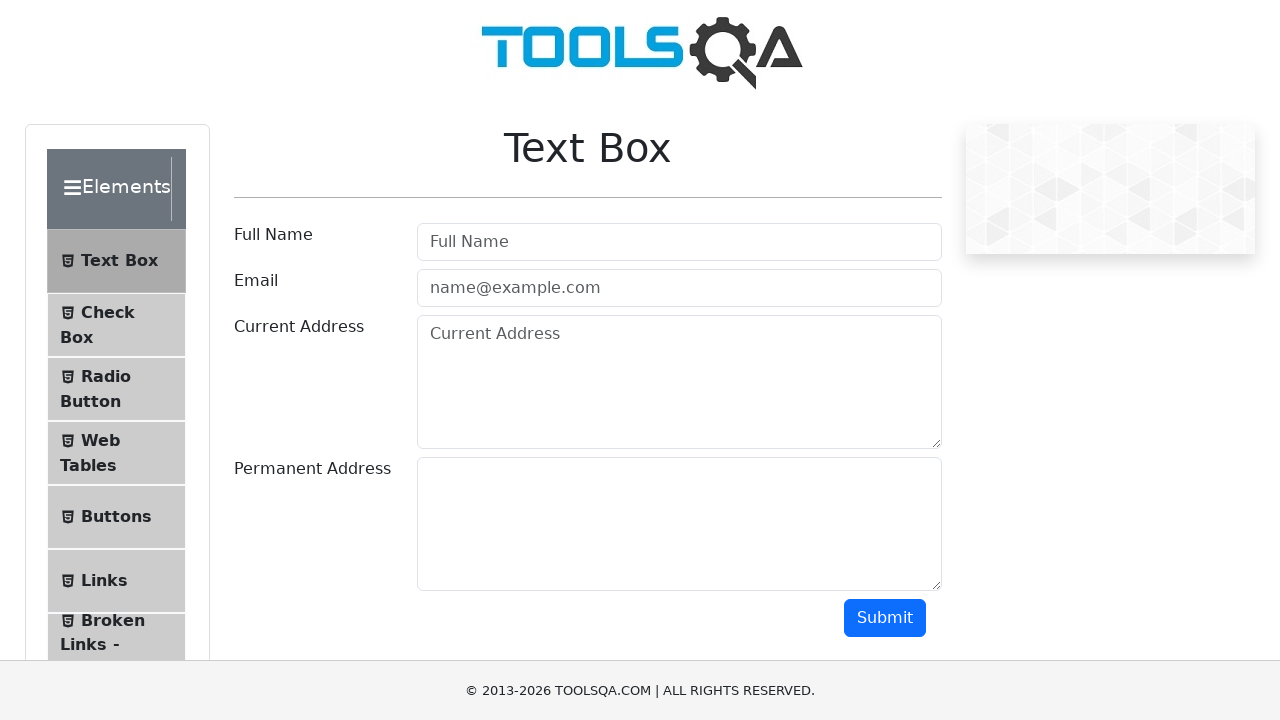

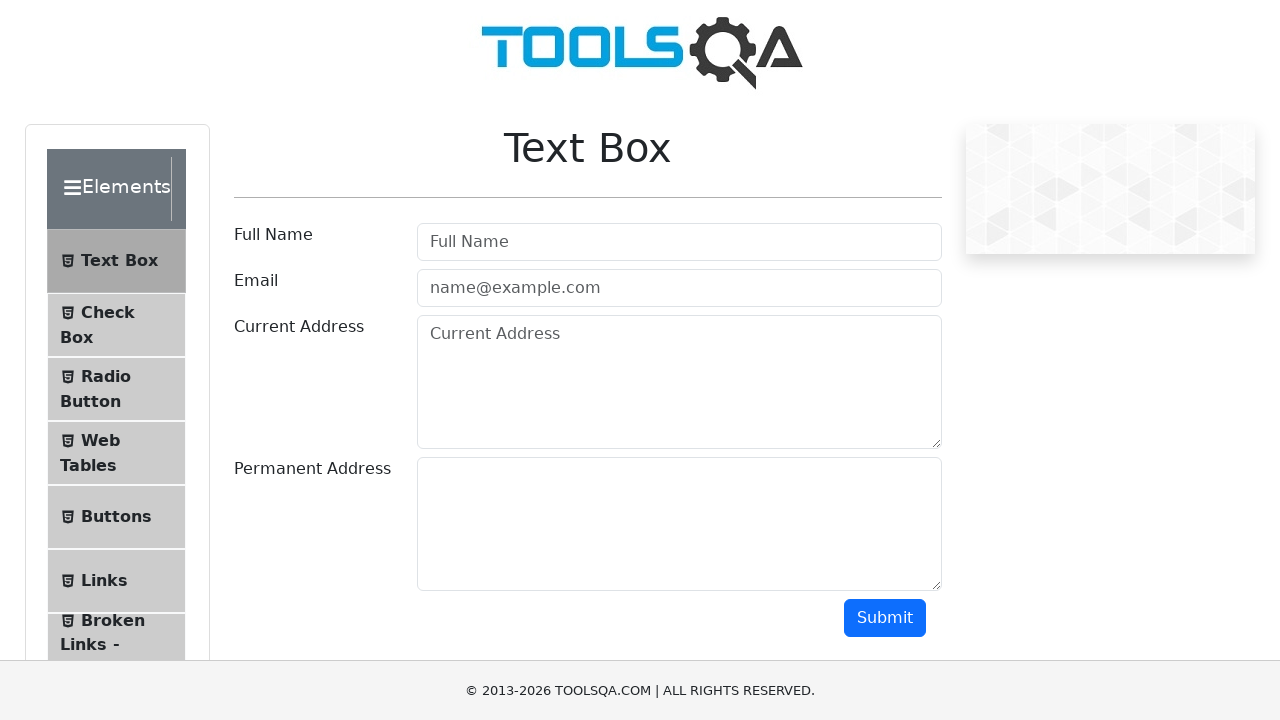